Tests that the name field handles empty input correctly on the contact form

Starting URL: https://automationexercise.com/contact_us

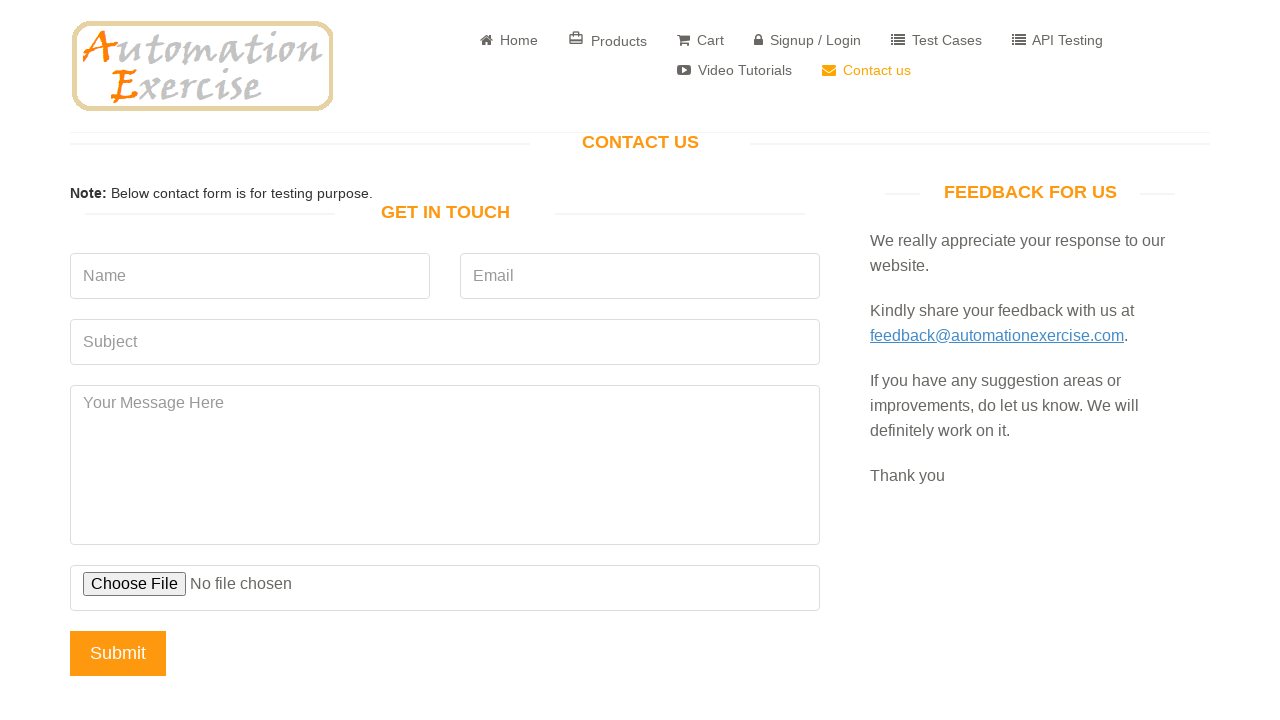

Contact form selector became visible
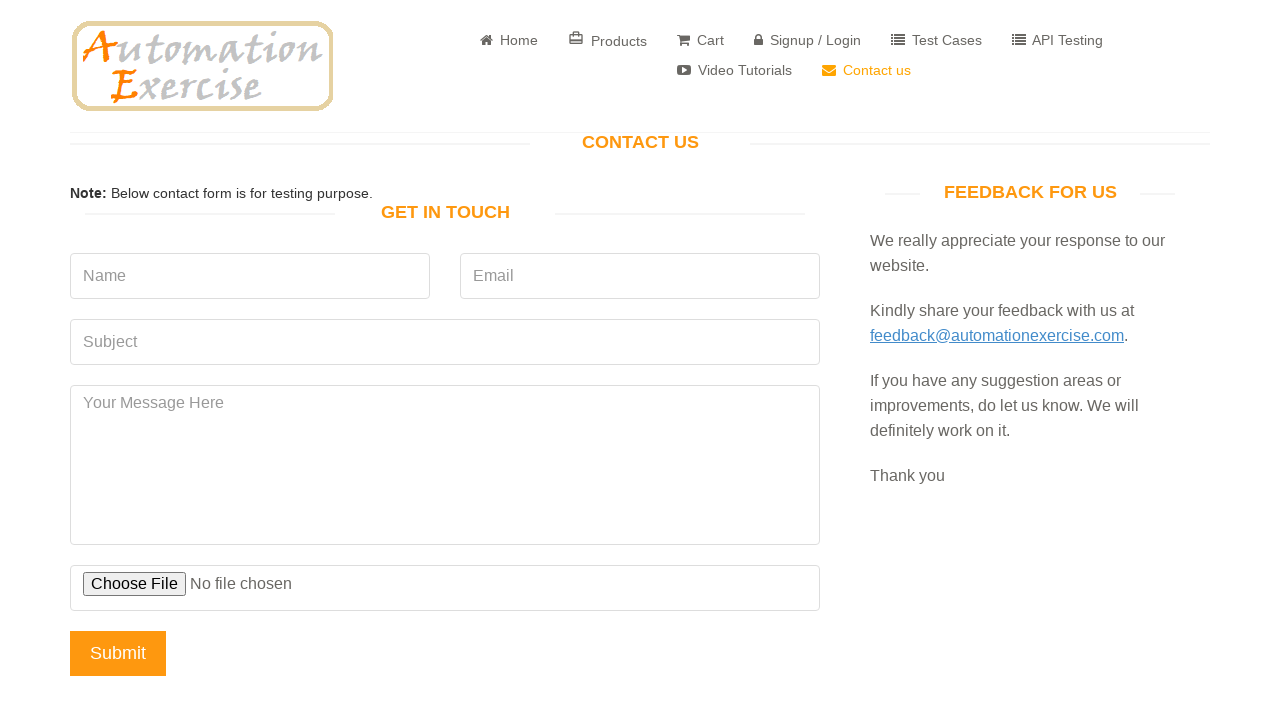

Filled name field with empty input on input[name='name']
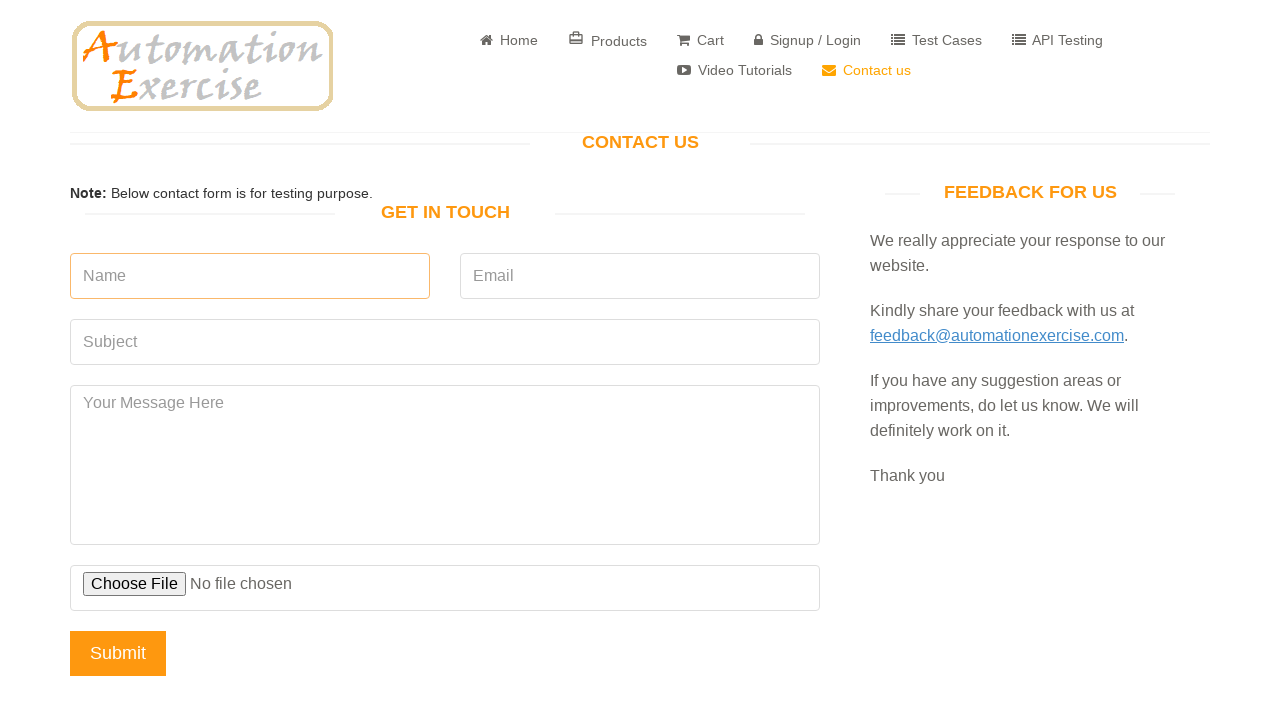

Filled email field with 'mail@test.com' on input[name='email']
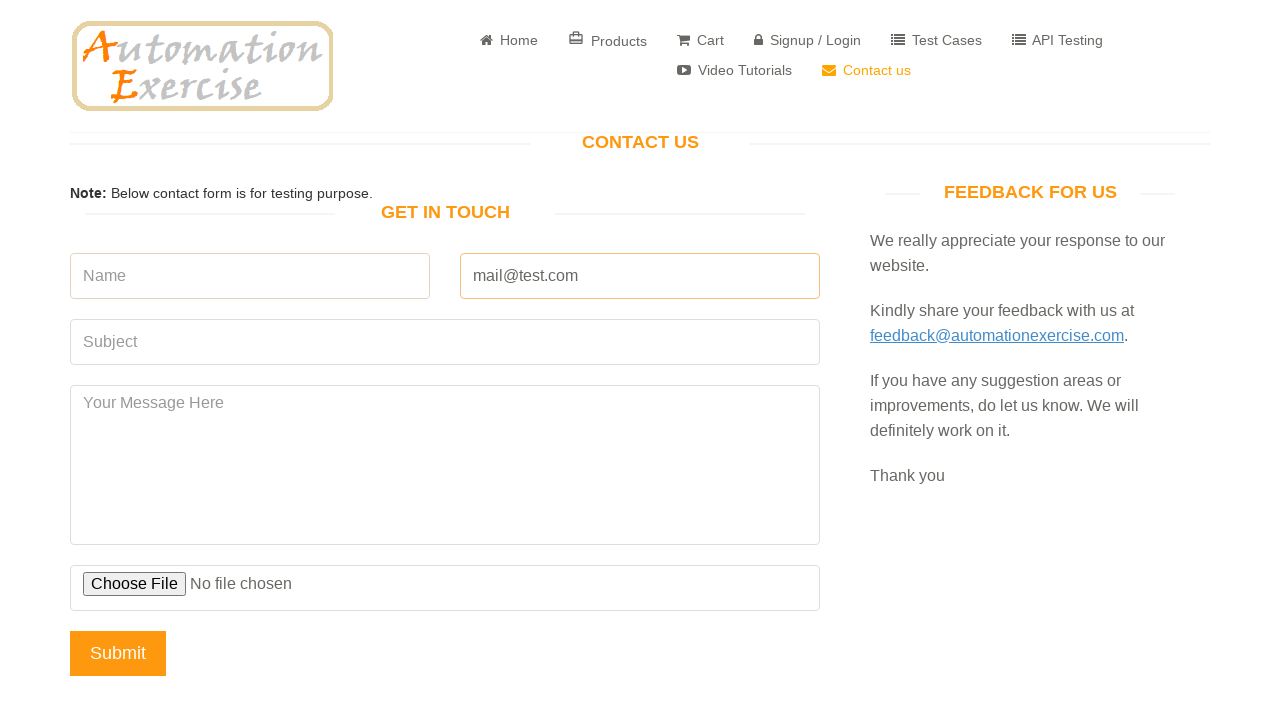

Filled subject field with 'Sub' on input[name='subject']
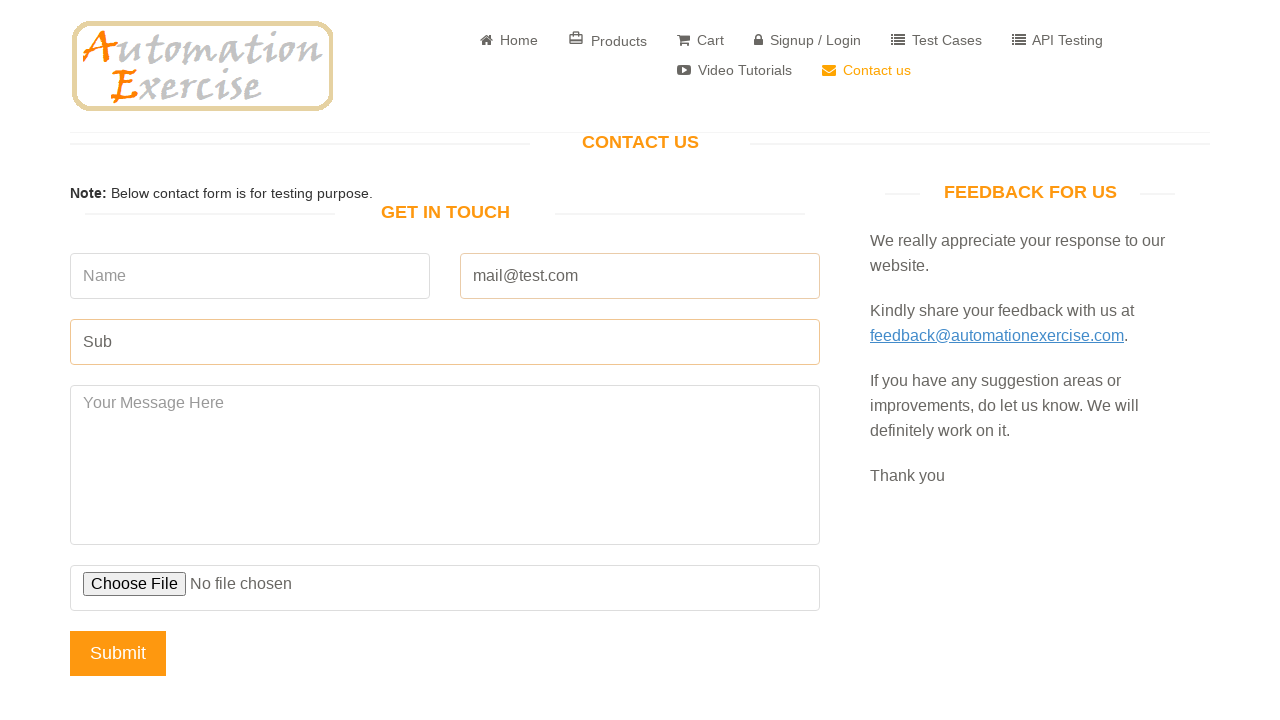

Filled message field with 'Msg' on textarea[name='message']
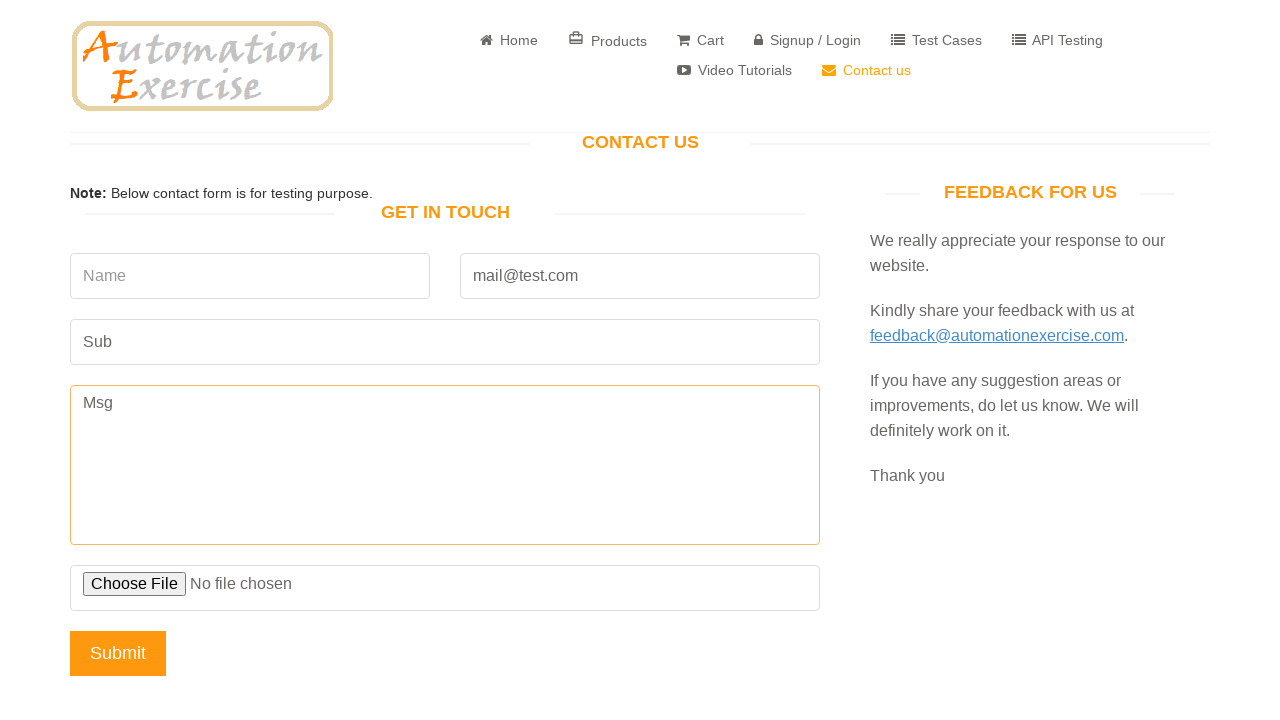

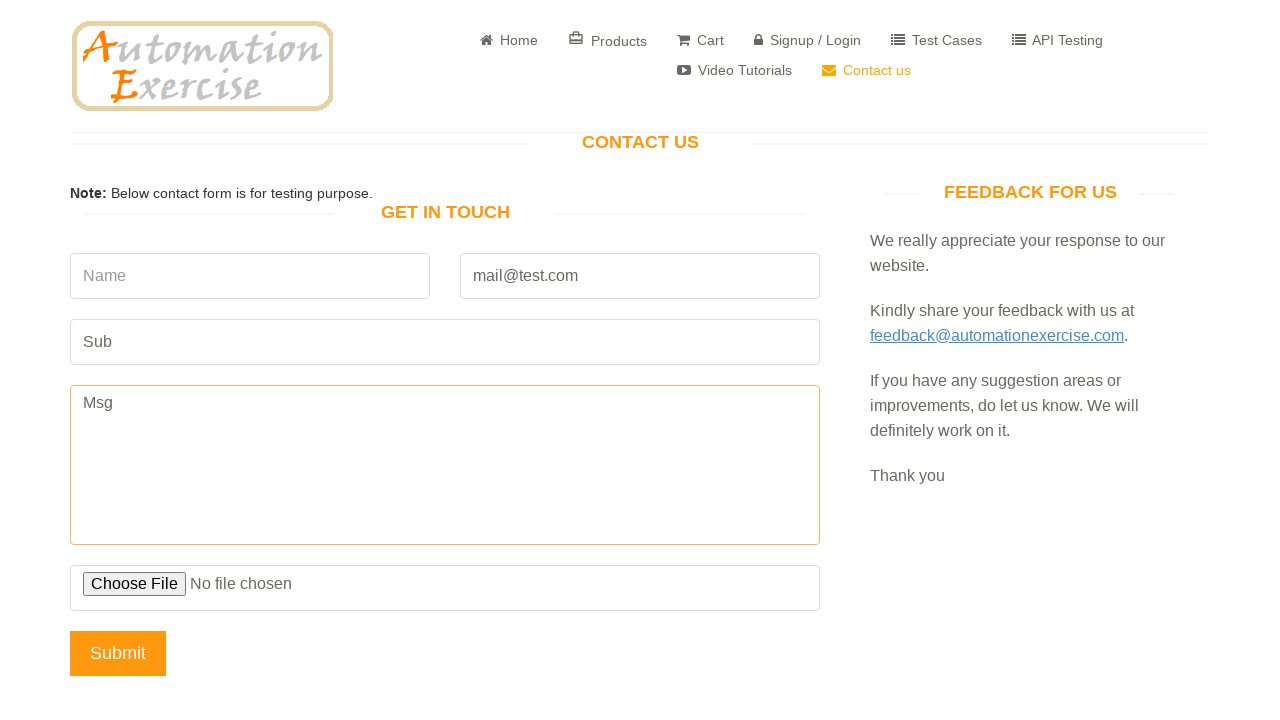